Tests browser refresh functionality by filling a name field and then refreshing the page using keyboard shortcut

Starting URL: https://rahulshettyacademy.com/AutomationPractice/

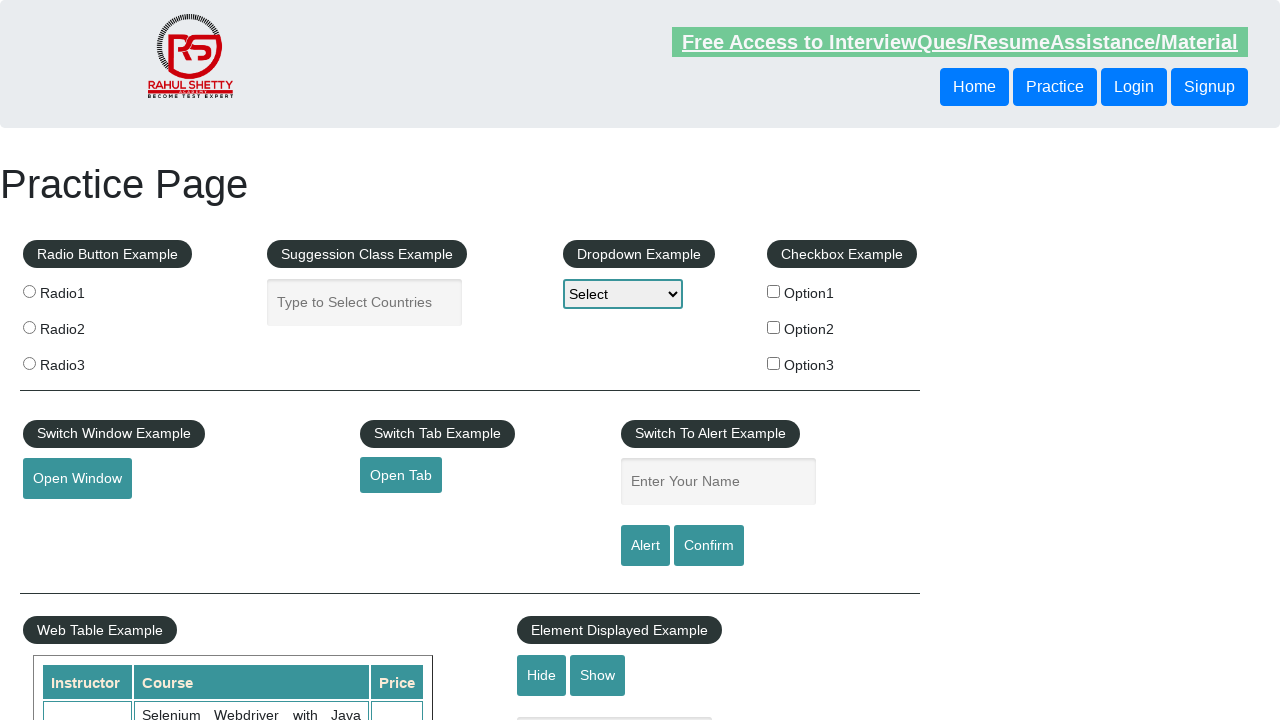

Filled name field with 'Dhoni' on #name
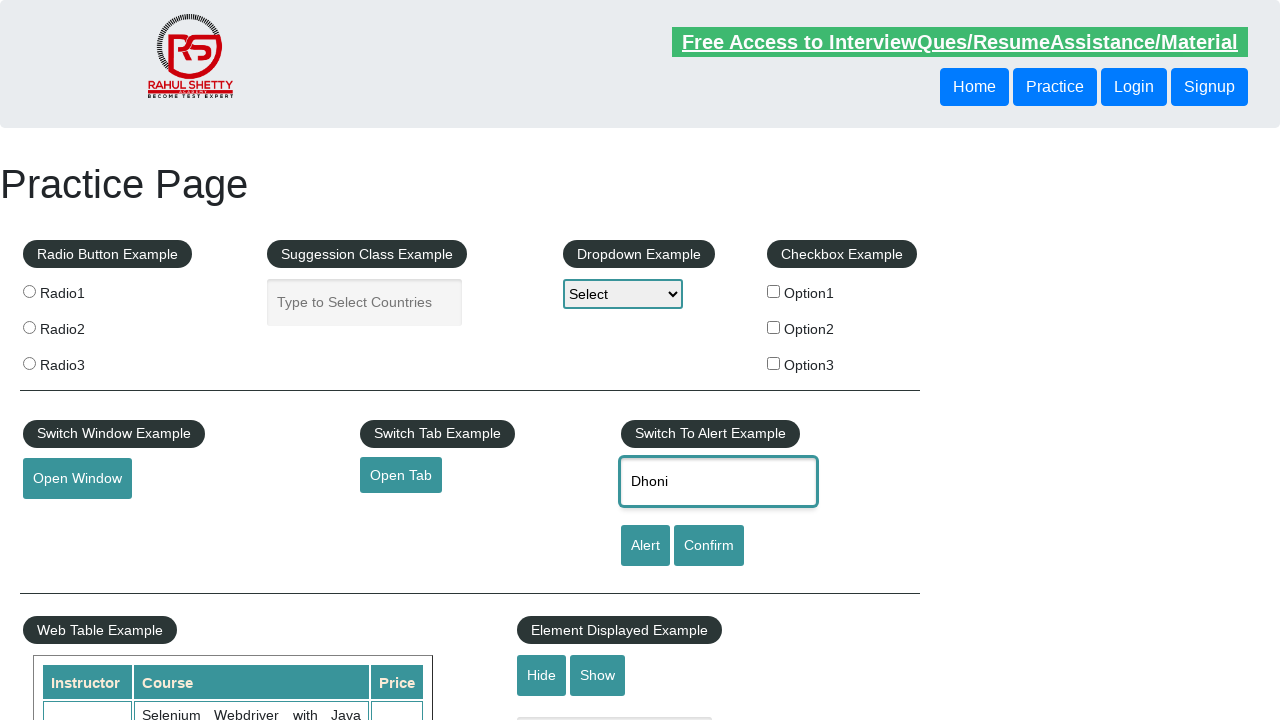

Pressed Enter key in name field on #name
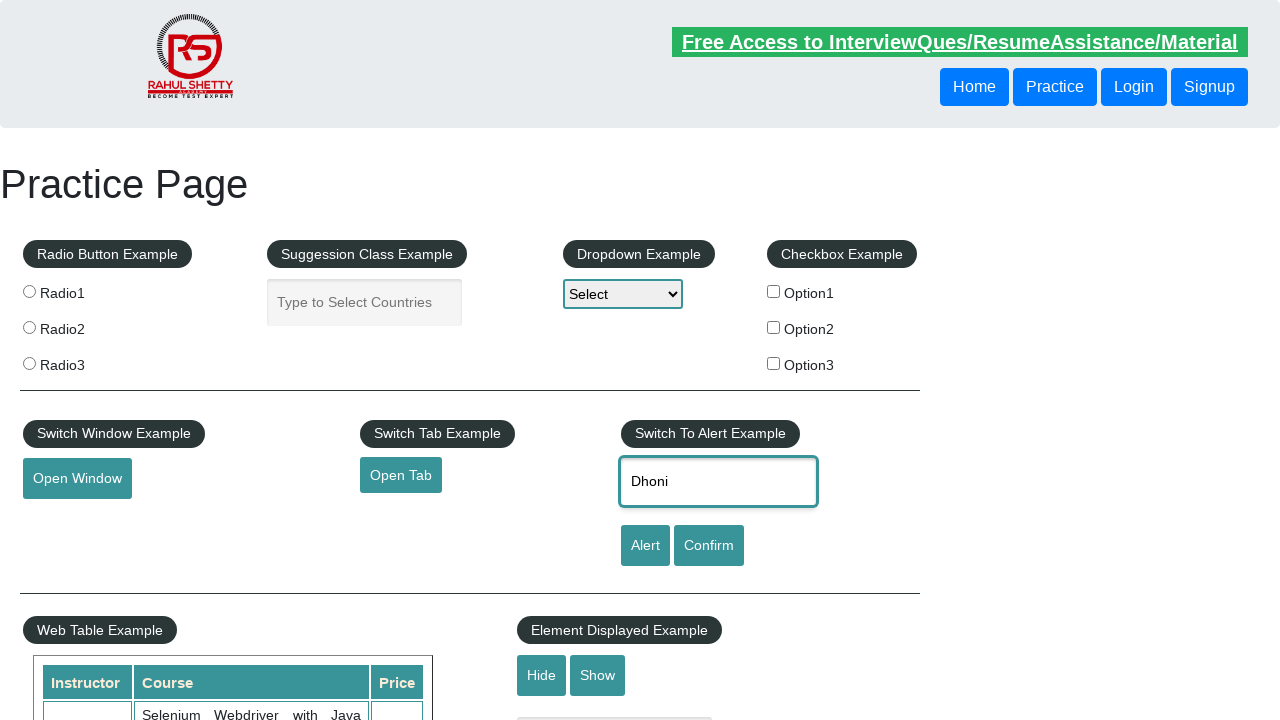

Refreshed page using F5 keyboard shortcut
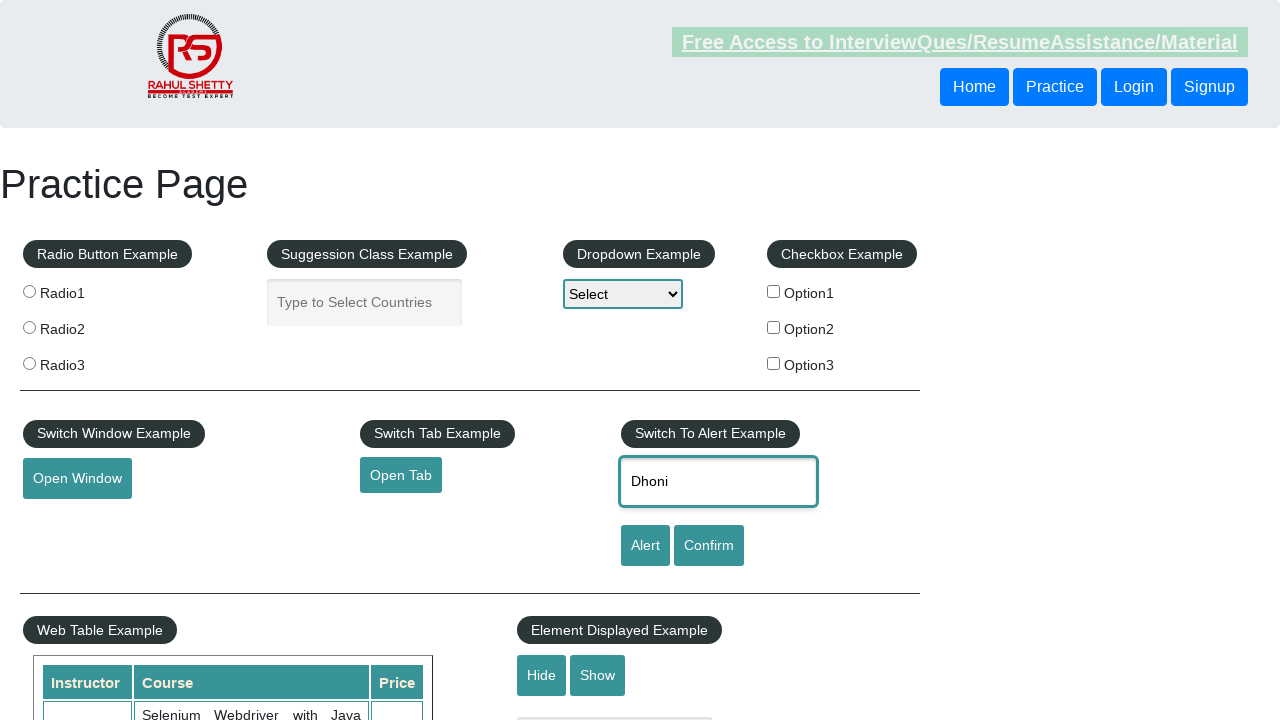

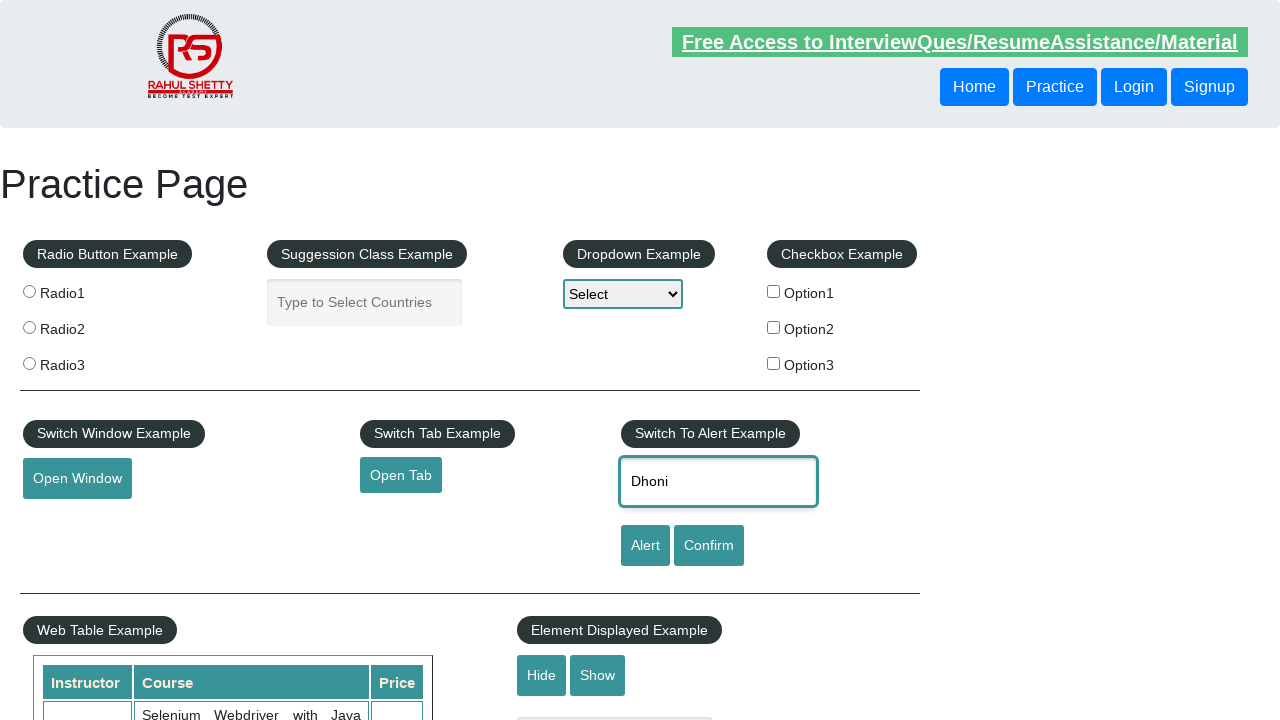